Tests mouse hover functionality by showing hidden menu and clicking Top link, then verifying URL

Starting URL: https://rahulshettyacademy.com/AutomationPractice/

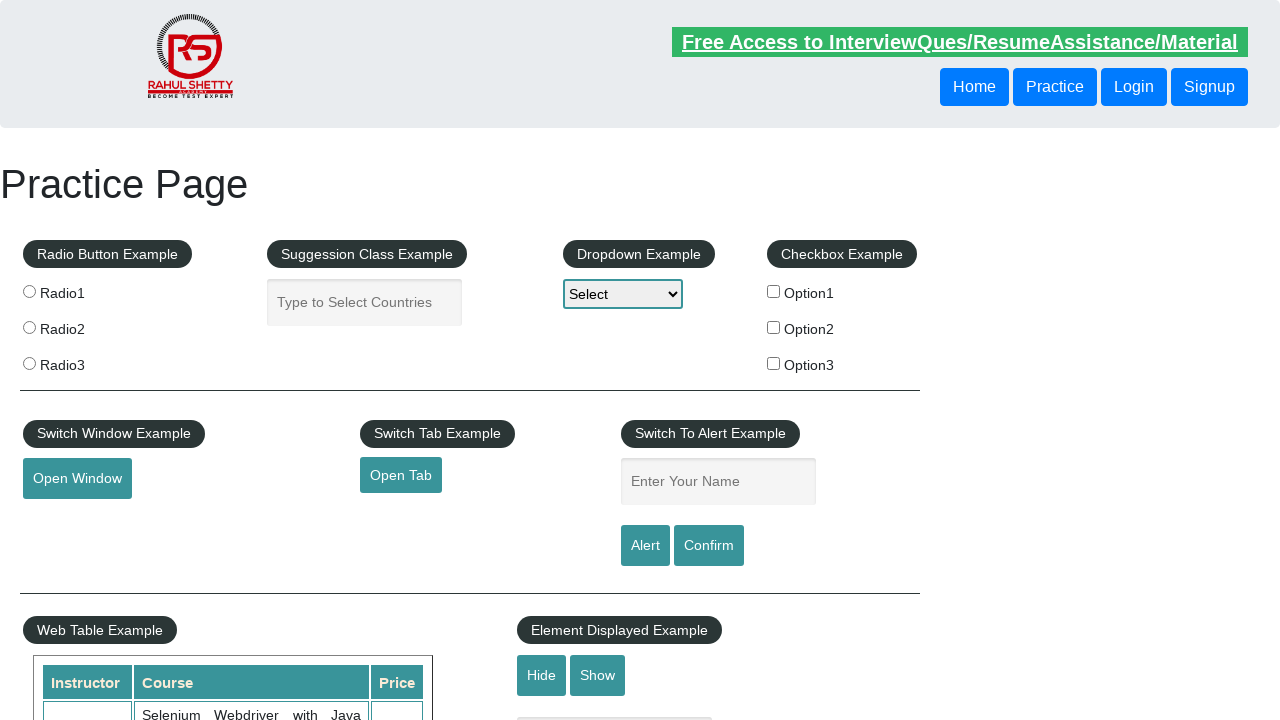

Revealed hidden mouse hover content by setting display to block
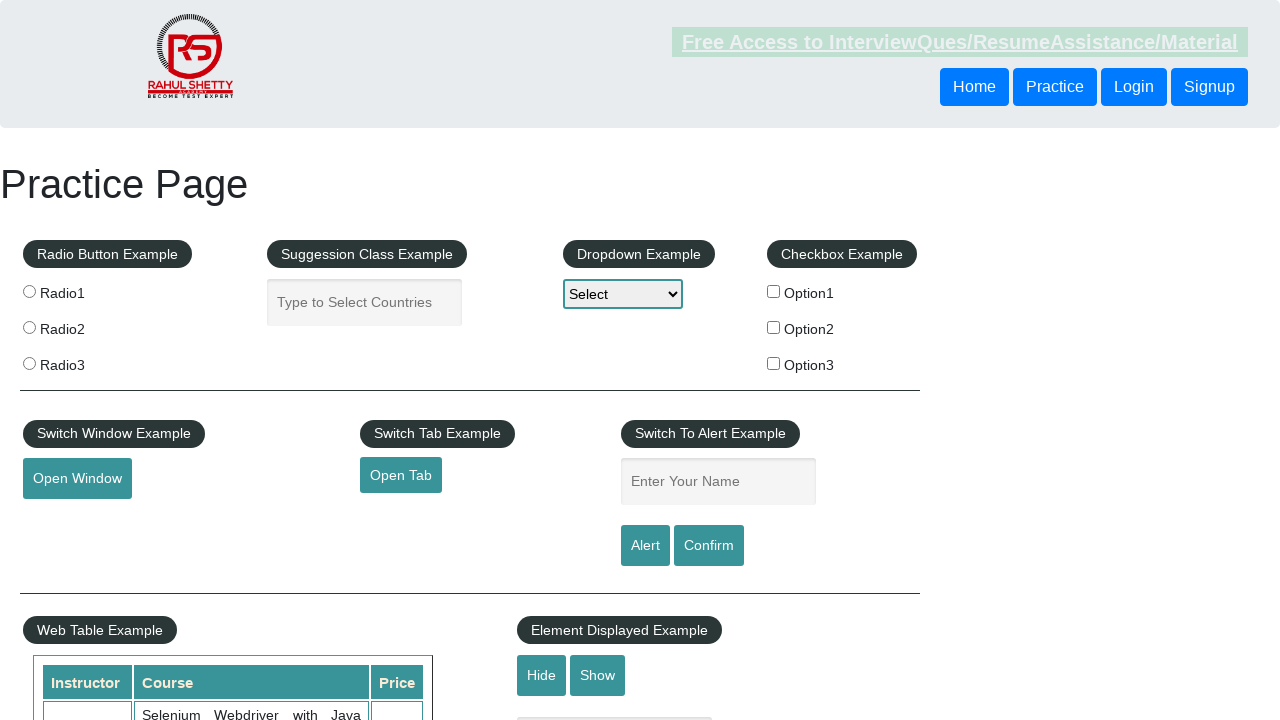

Clicked Top link from hidden menu at (103, 360) on text=Top
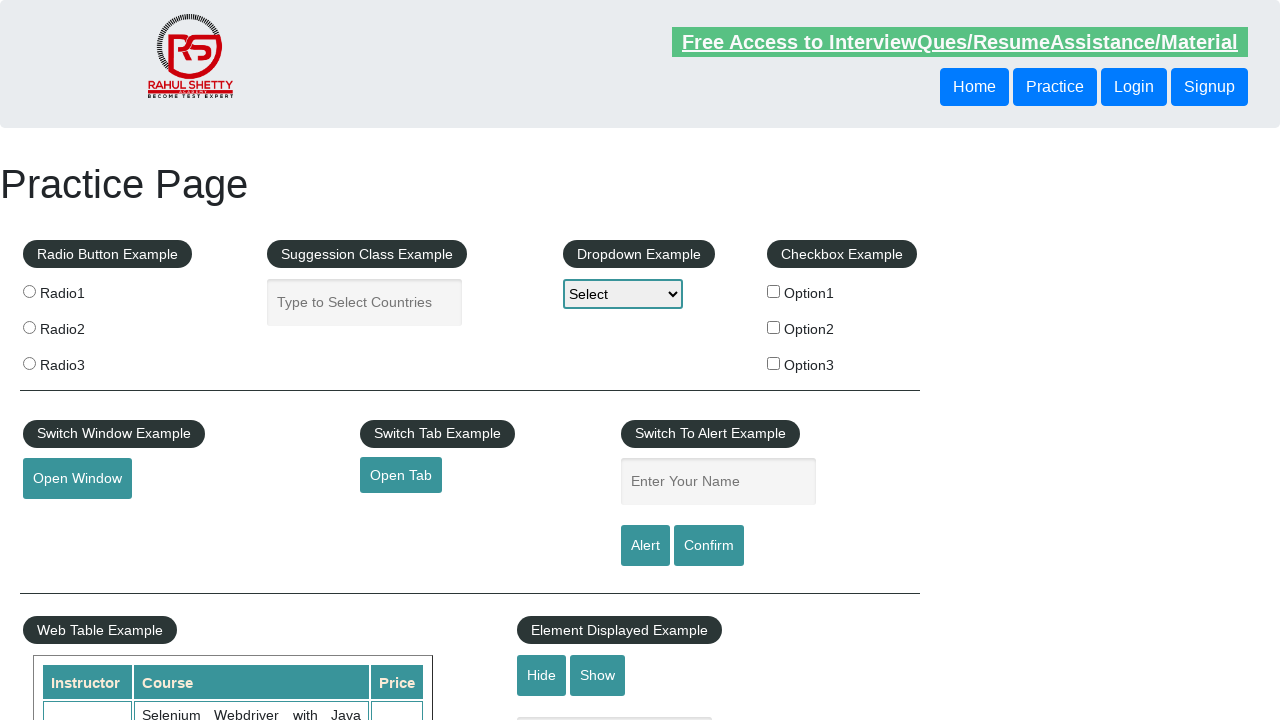

Verified URL contains '/AutomationPractice/#top'
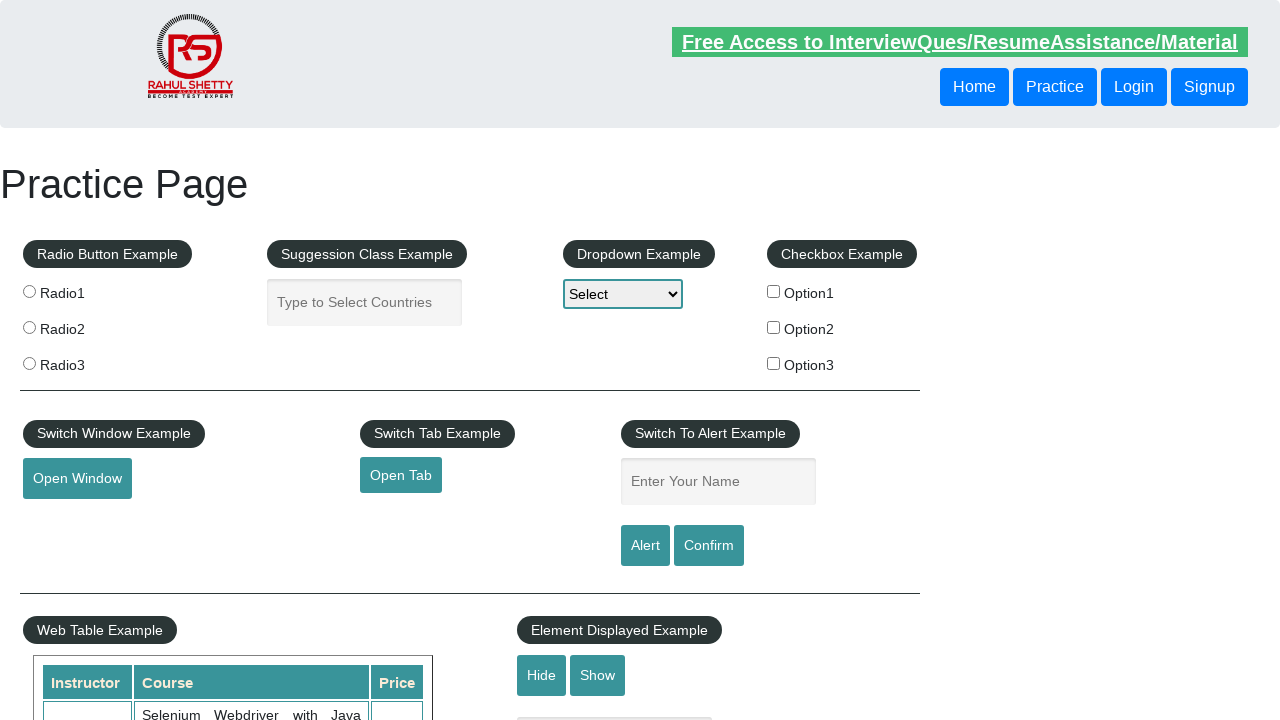

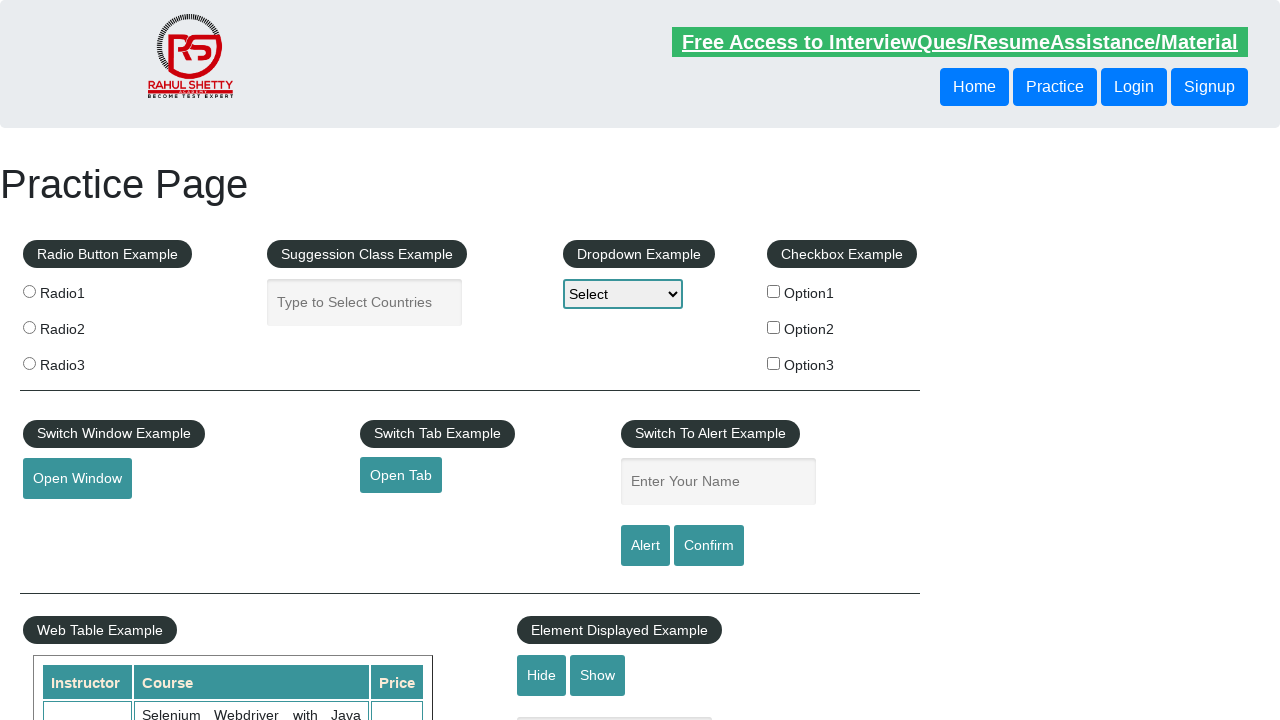